Tests tooltip functionality by hovering over the ThemeRoller link and verifying the tooltip text

Starting URL: https://automationfc.github.io/jquery-tooltip/

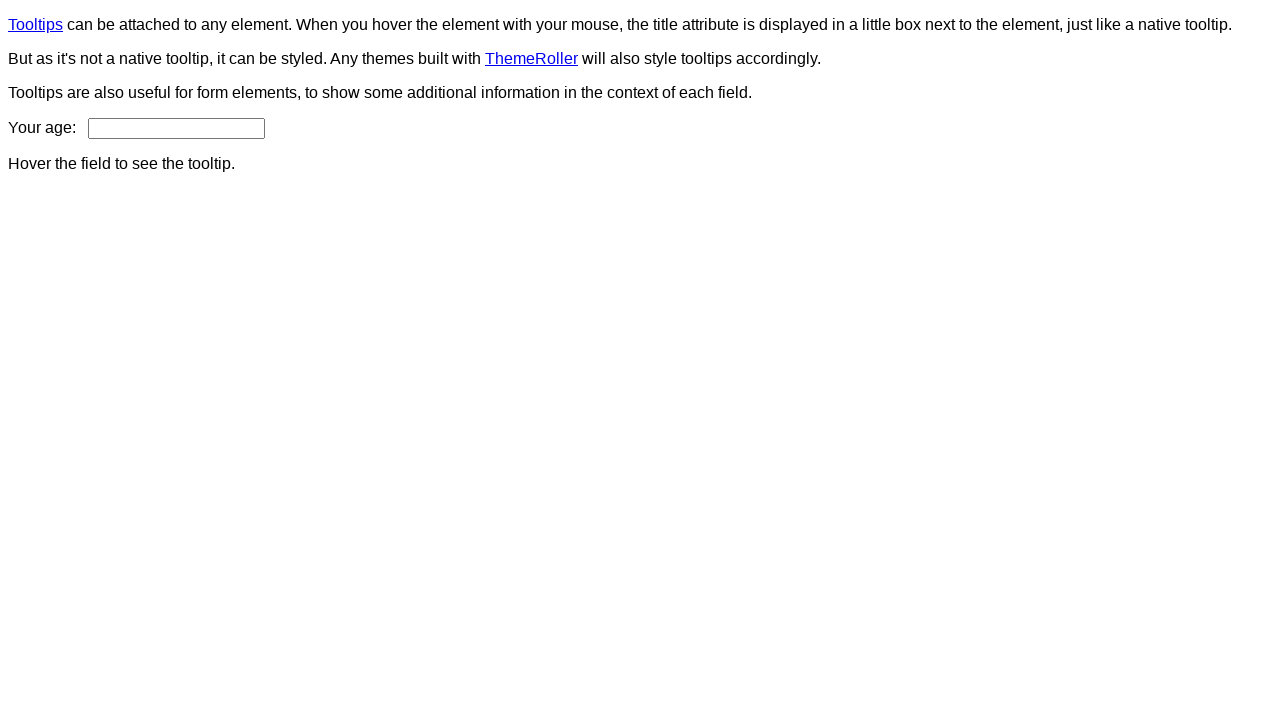

Hovered over ThemeRoller link to trigger tooltip at (532, 58) on xpath=//a[text()='ThemeRoller']
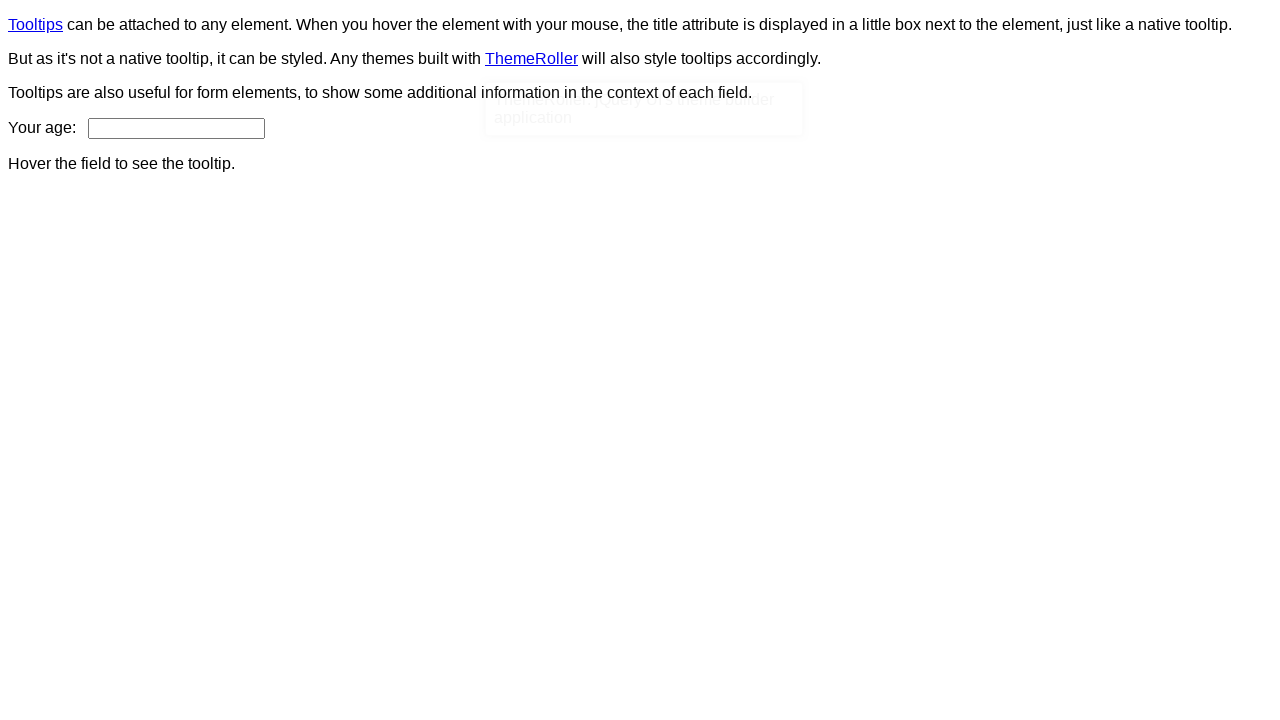

Verified tooltip text matches expected: 'ThemeRoller: jQuery UI's theme builder application'
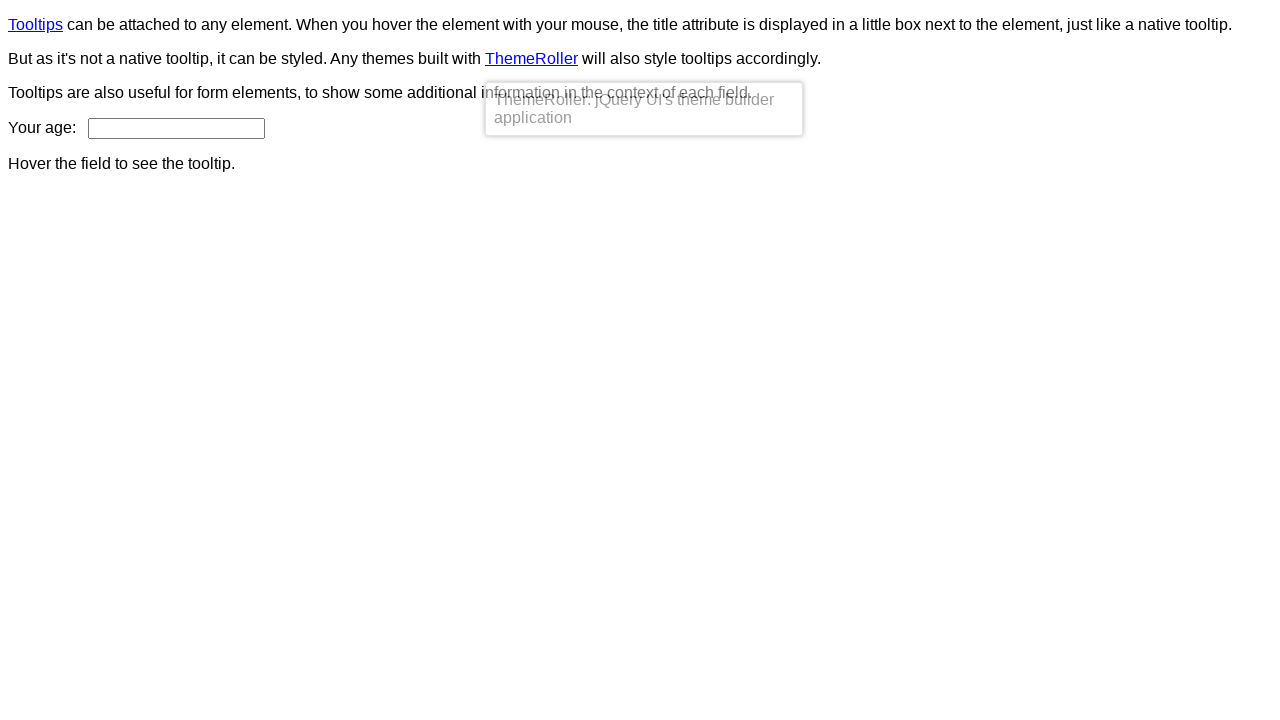

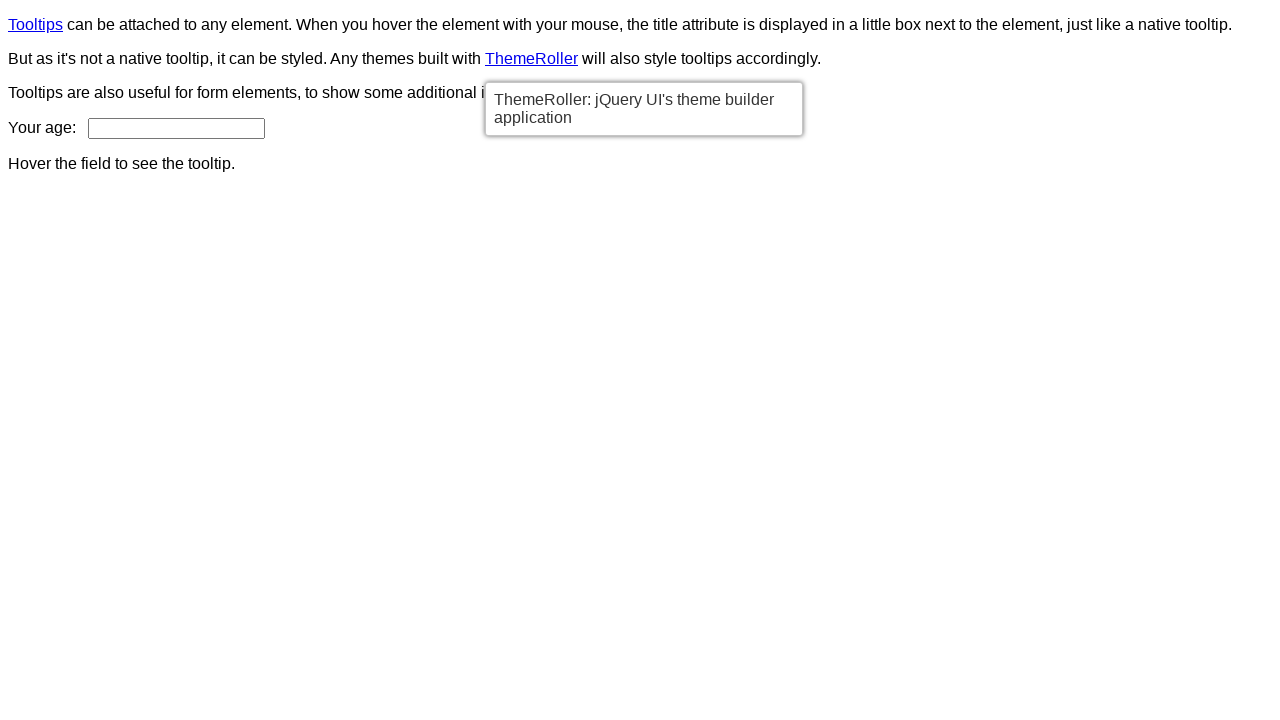